Tests drag and drop functionality by dragging element A to element B's position

Starting URL: https://the-internet.herokuapp.com/

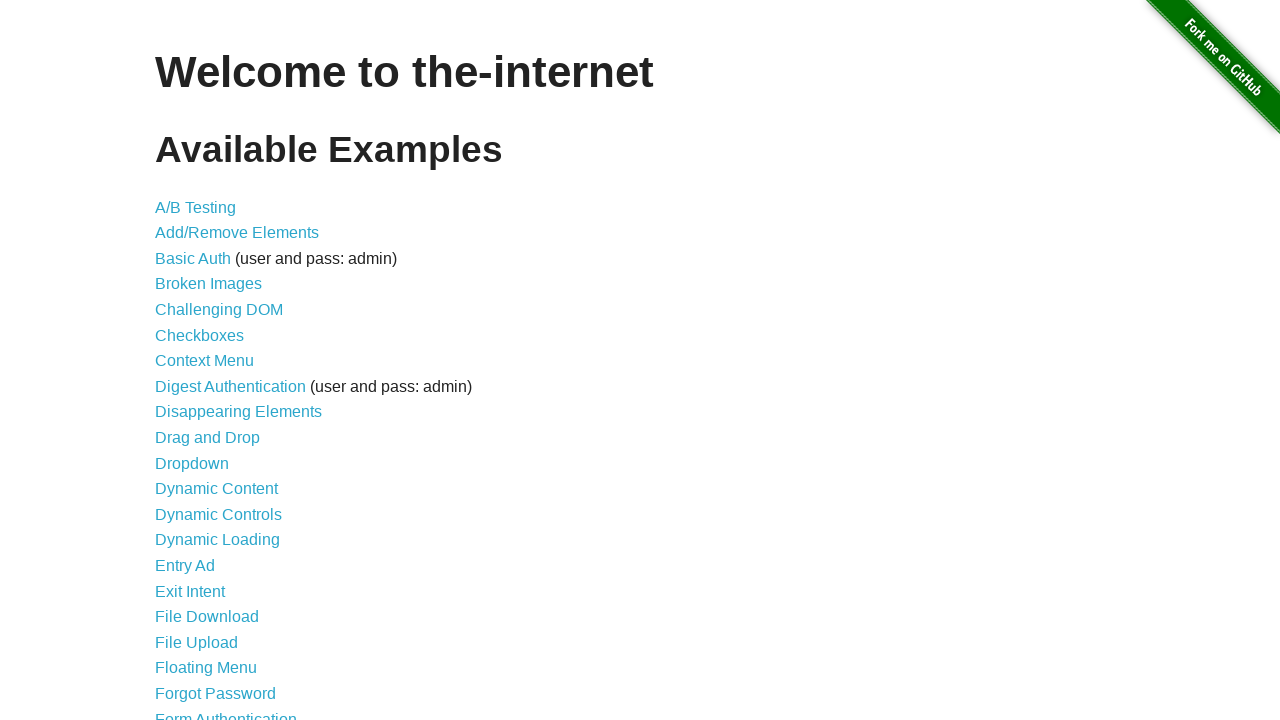

Clicked on Drag and Drop link at (208, 438) on text='Drag and Drop'
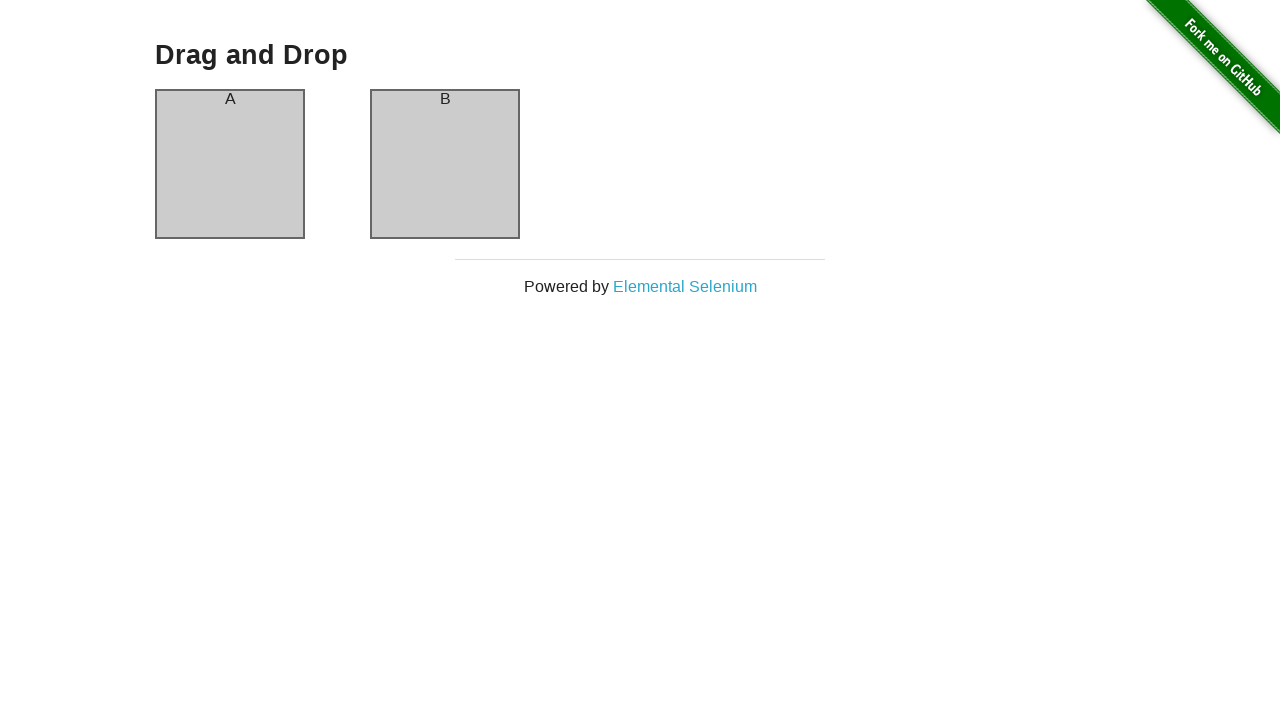

Dragged element A to element B's position at (445, 164)
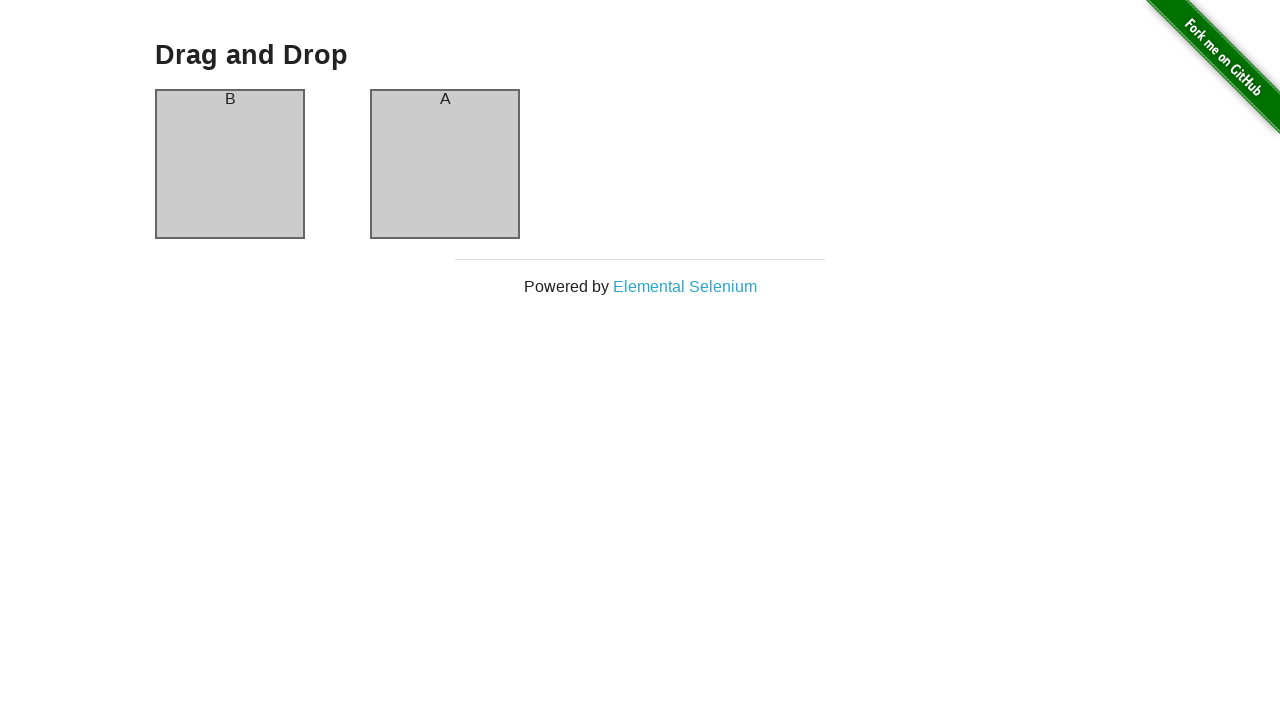

Waited 500ms for drag and drop to complete
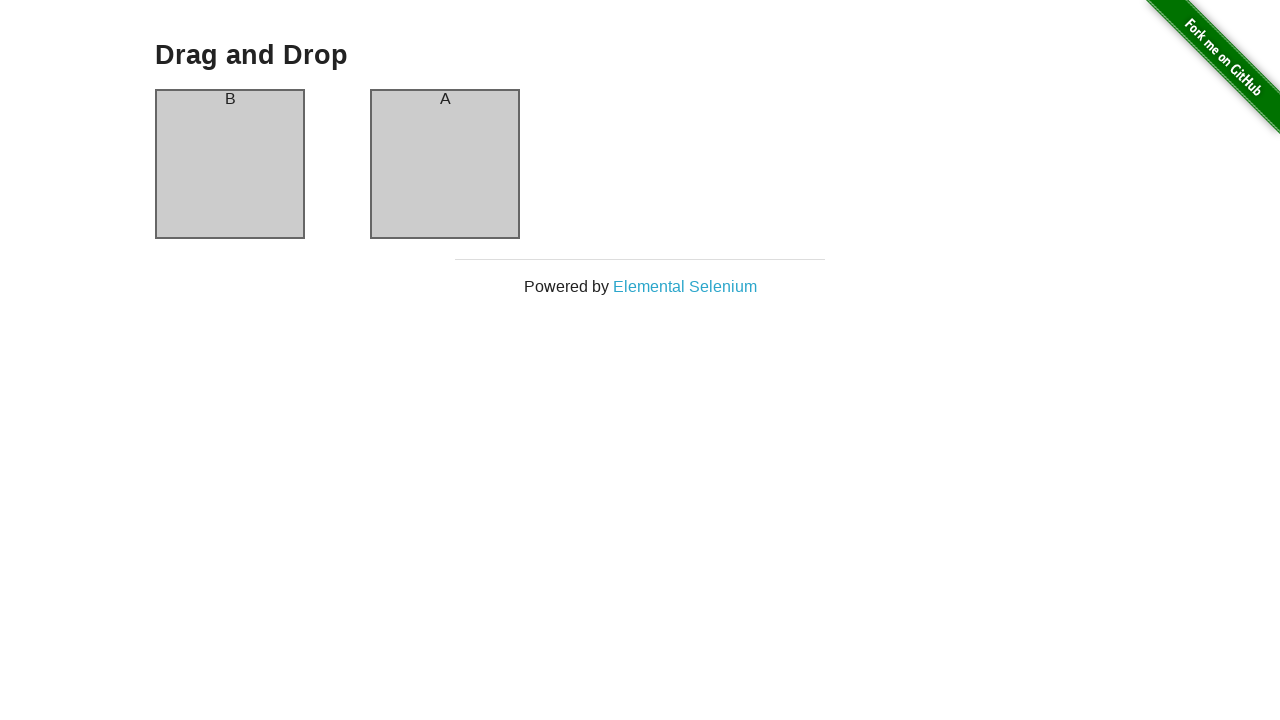

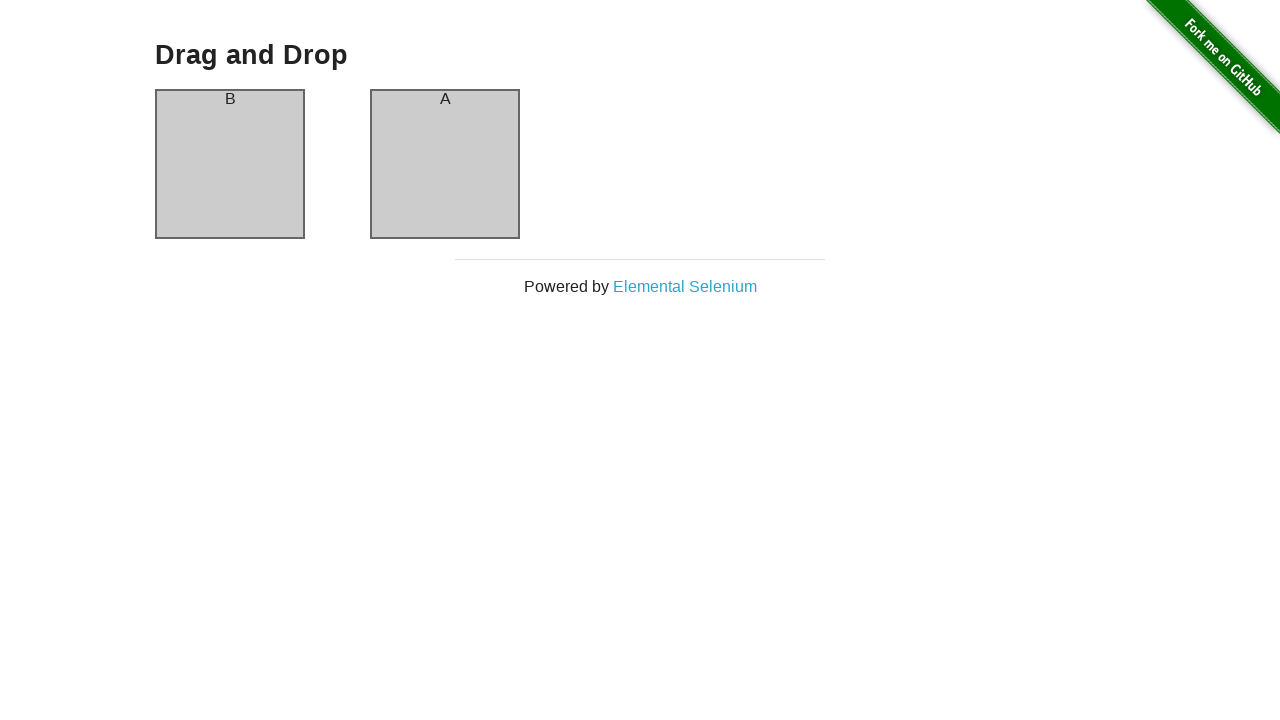